Tests successful user registration on Parabank by filling all required fields (name, address, contact info, credentials) and submitting the registration form, then verifying the success message.

Starting URL: https://parabank.parasoft.com/parabank/register.htm

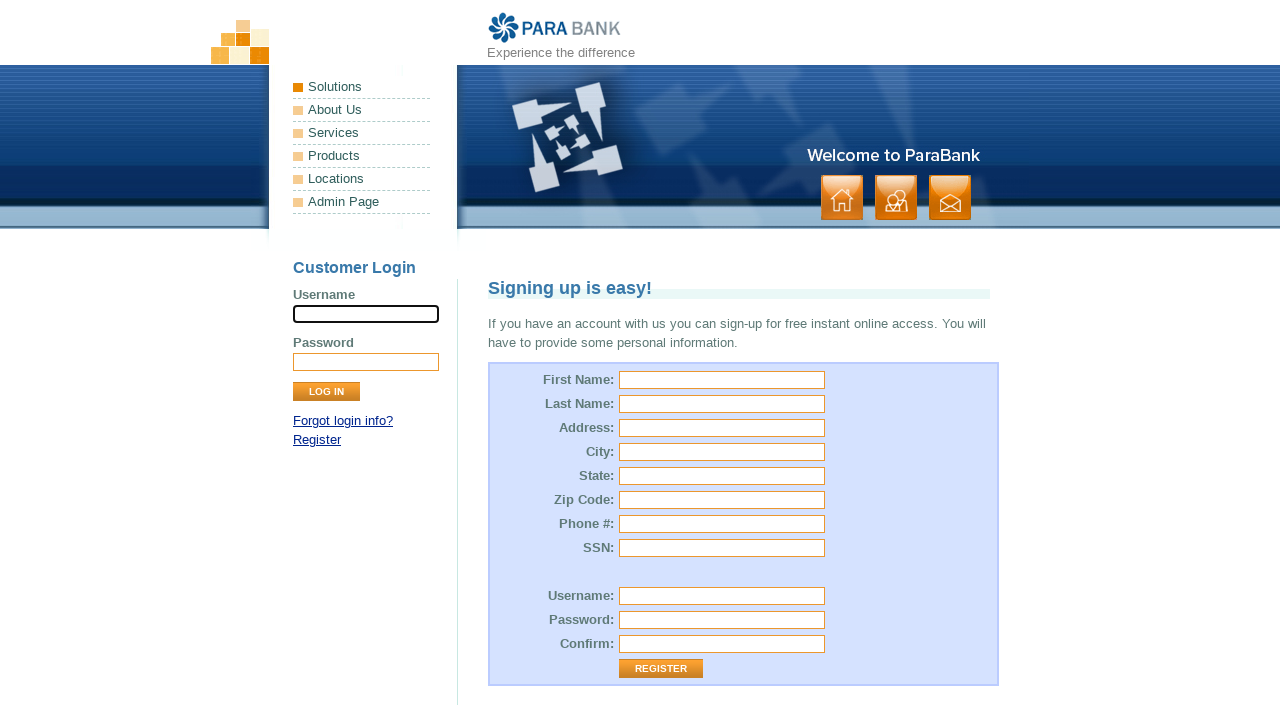

Filled first name field with 'Alan' on input[id='customer.firstName']
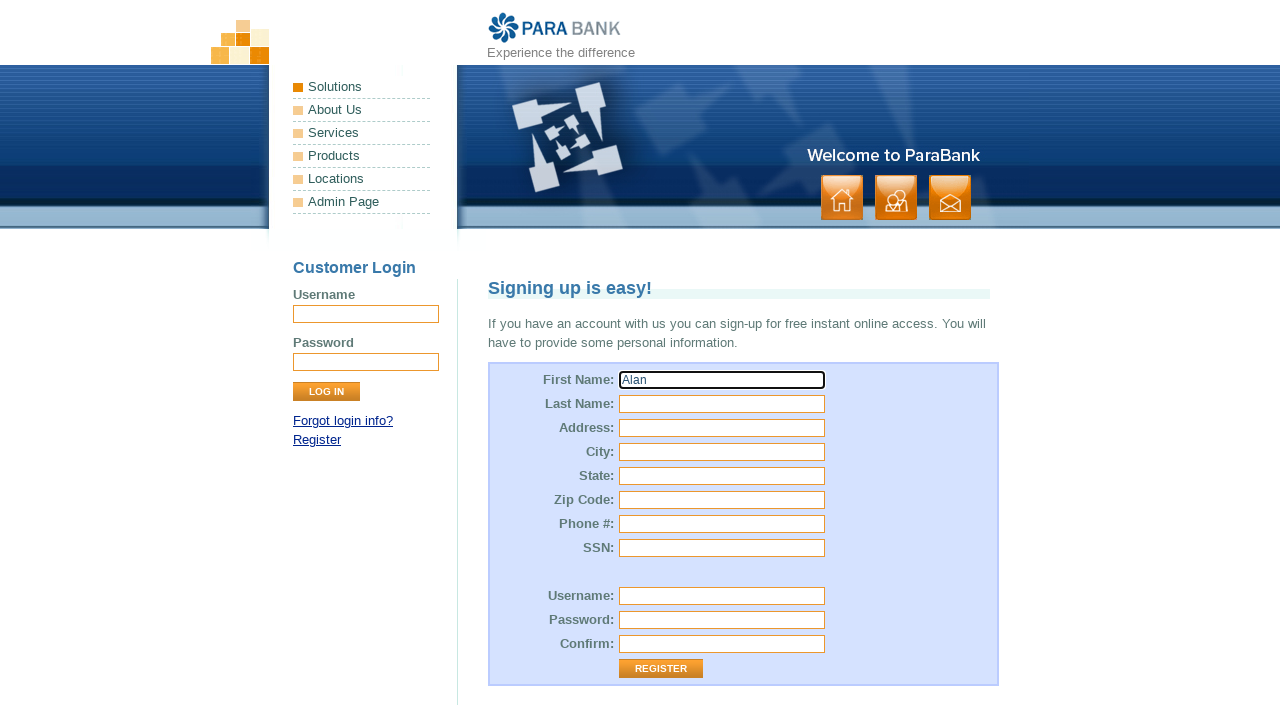

Filled last name field with 'Fernandez' on input[id='customer.lastName']
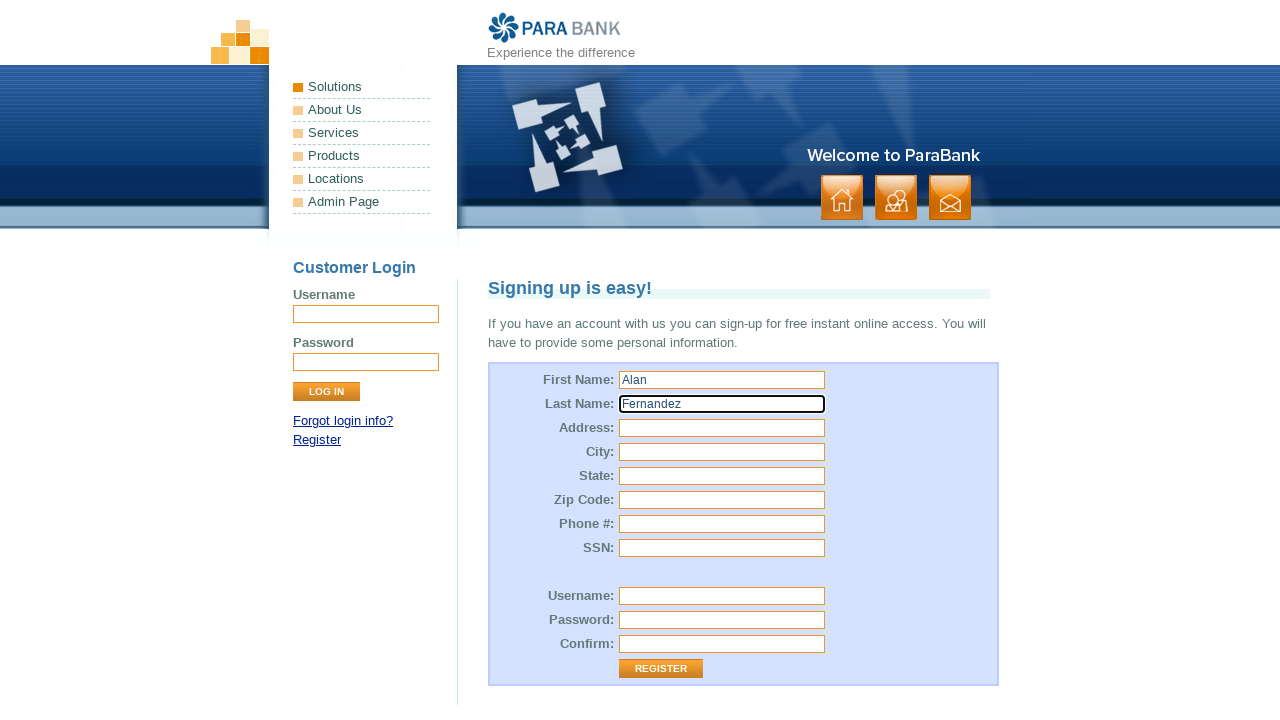

Filled street address field with 'Mendoza 2250' on input[id='customer.address.street']
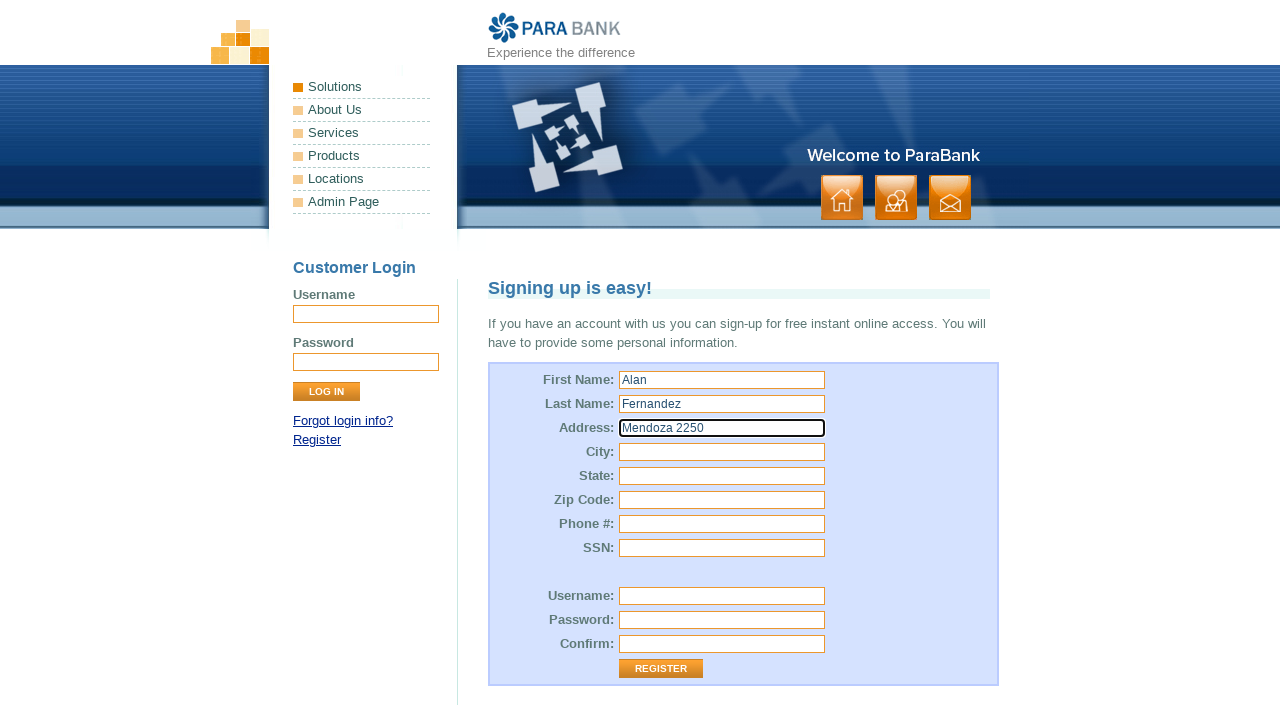

Filled city field with 'Buenos Aires' on input[id='customer.address.city']
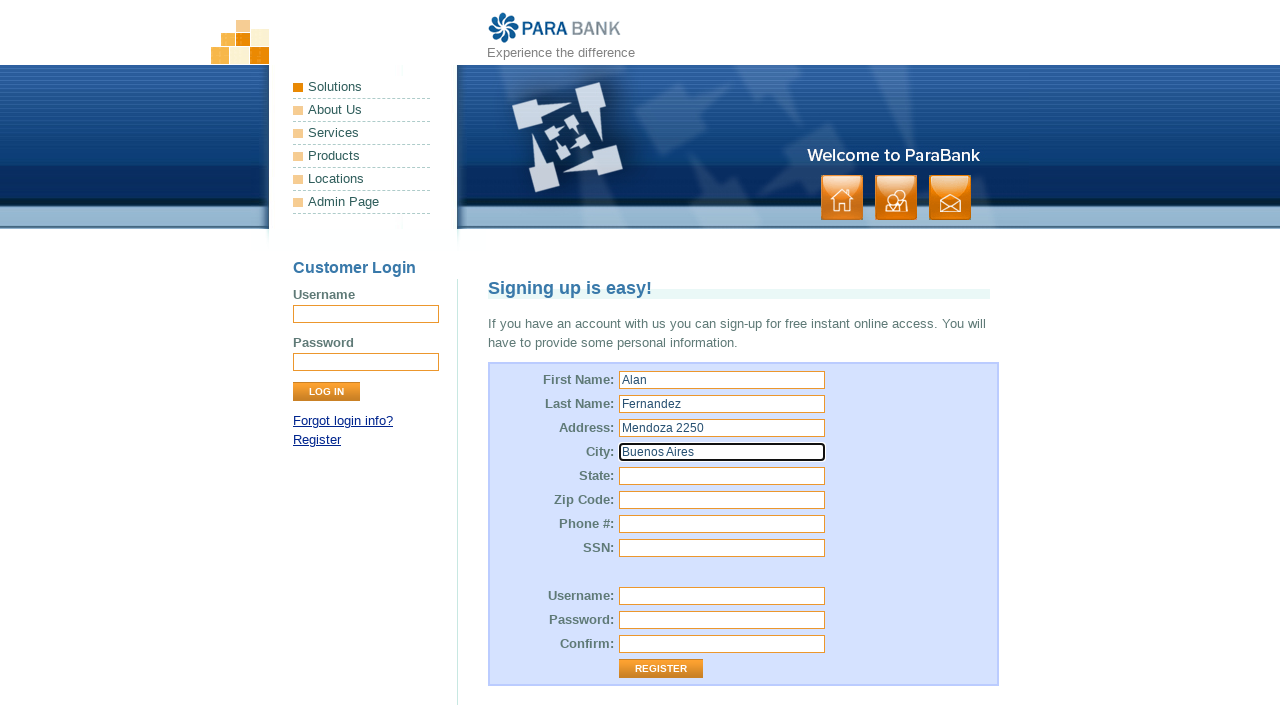

Filled state field with 'Belgrano' on input[id='customer.address.state']
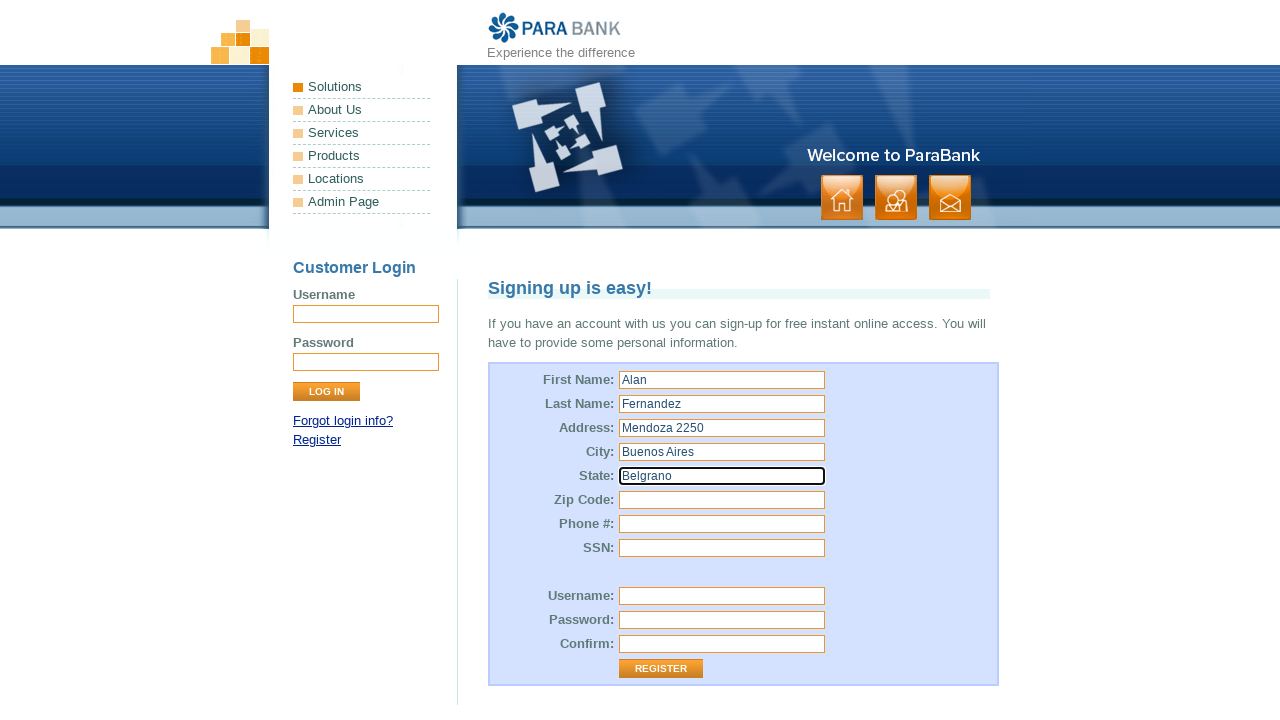

Filled zip code field with 'B1707' on input[id='customer.address.zipCode']
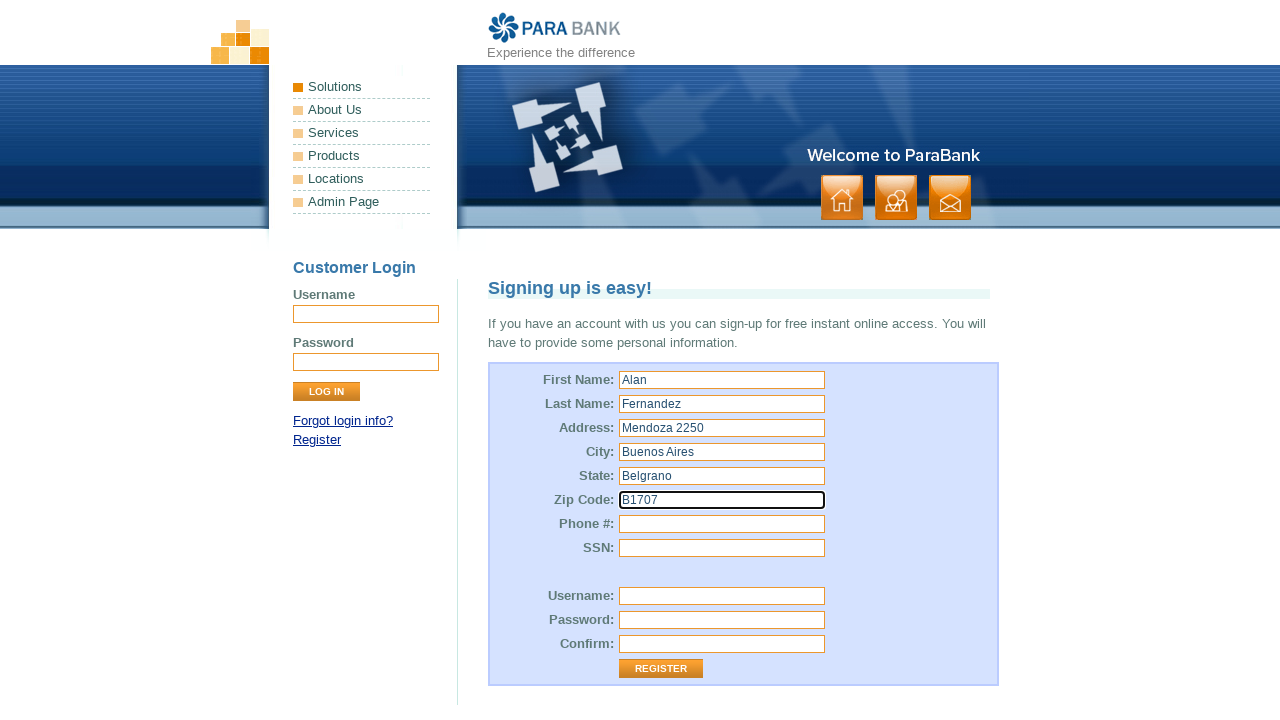

Filled phone number field with '1122334455' on input[id='customer.phoneNumber']
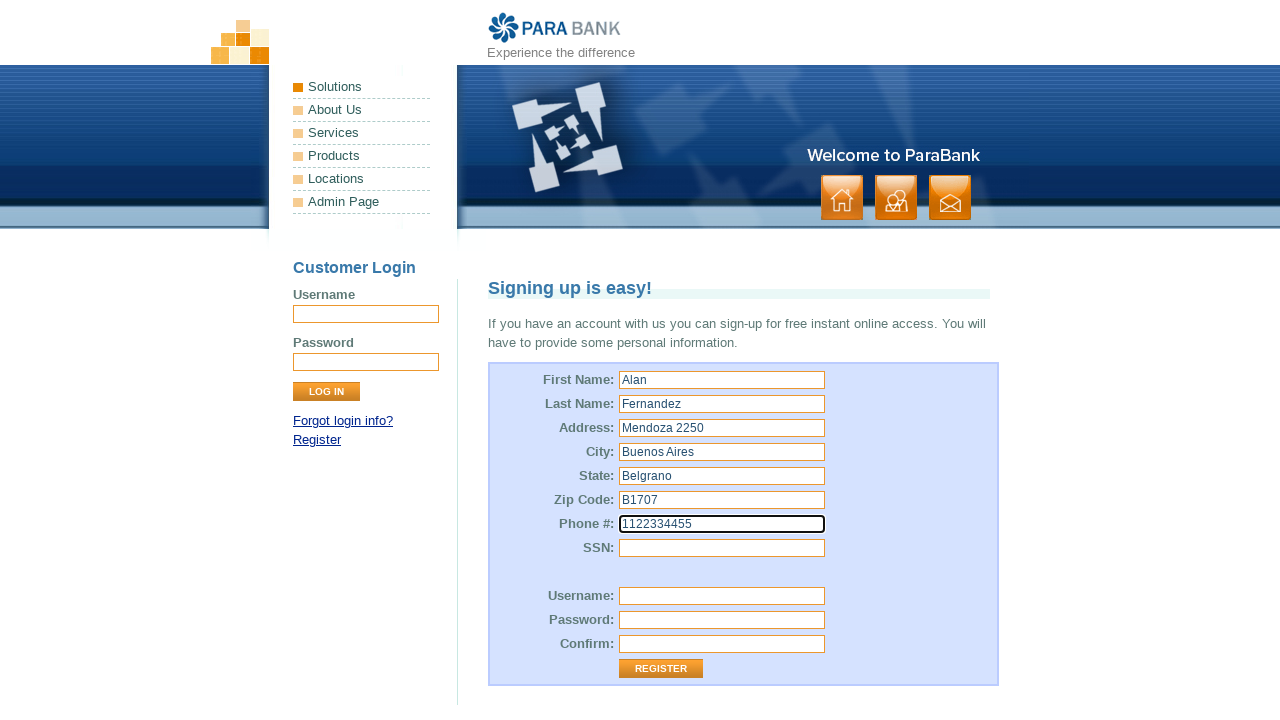

Filled SSN field with 'SsN987654' on input[id='customer.ssn']
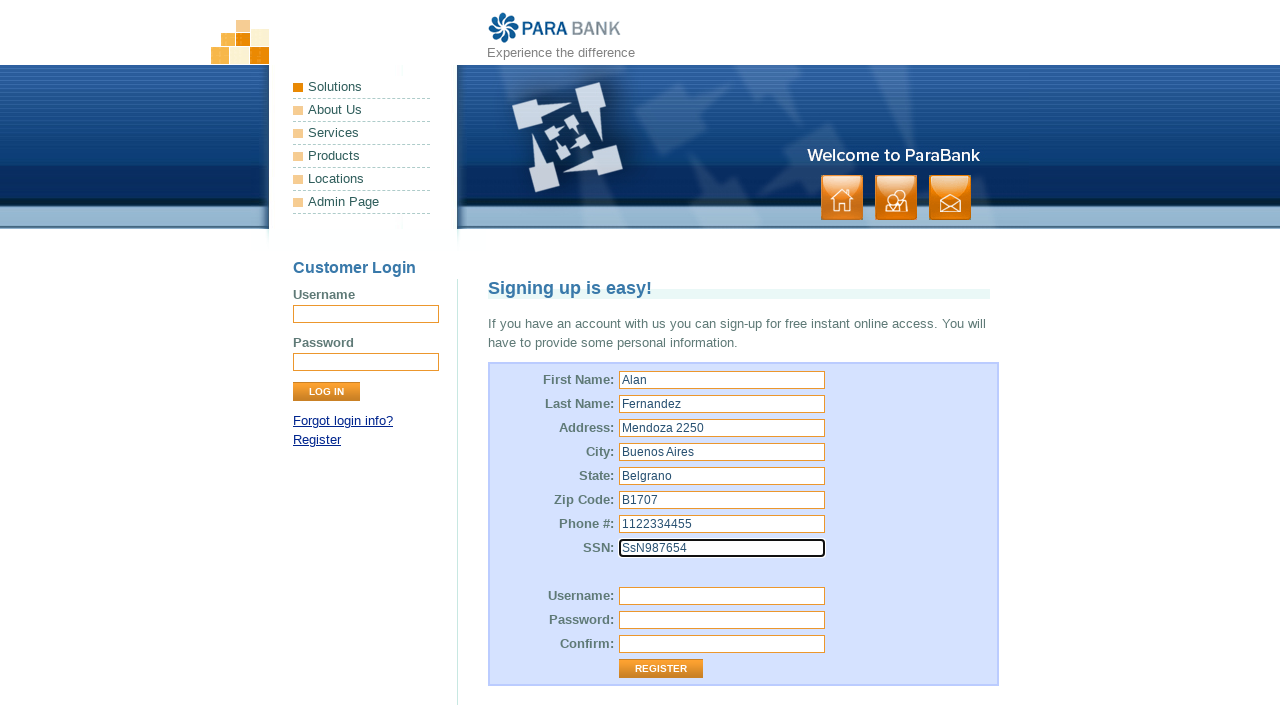

Filled username field with 'AlanTest7842' on input[id='customer.username']
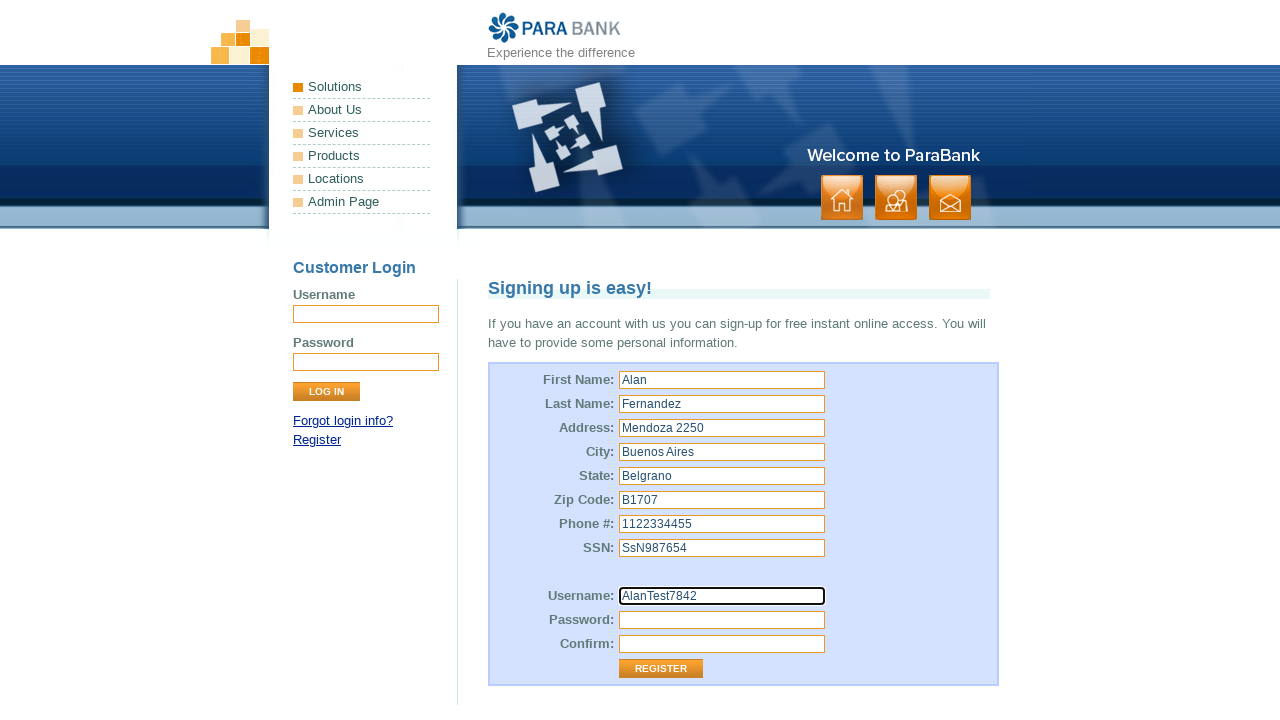

Filled password field with '123456' on input[id='customer.password']
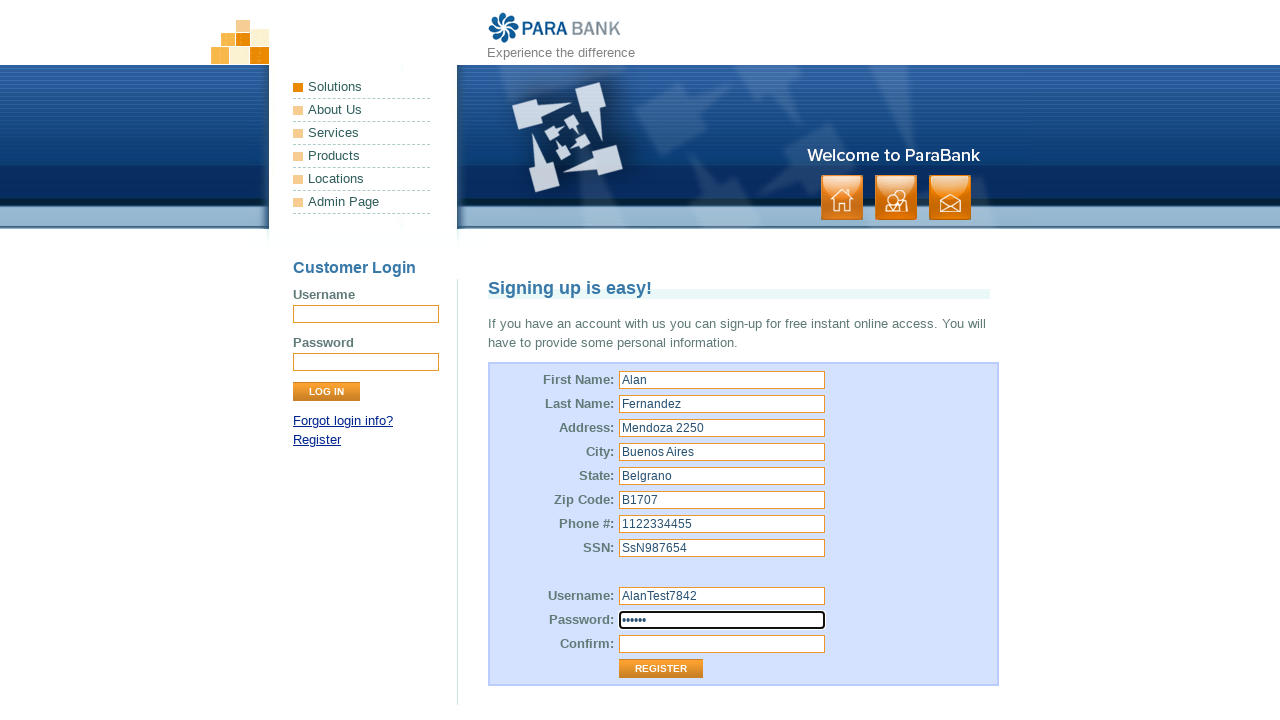

Filled confirm password field with '123456' on input[id='repeatedPassword']
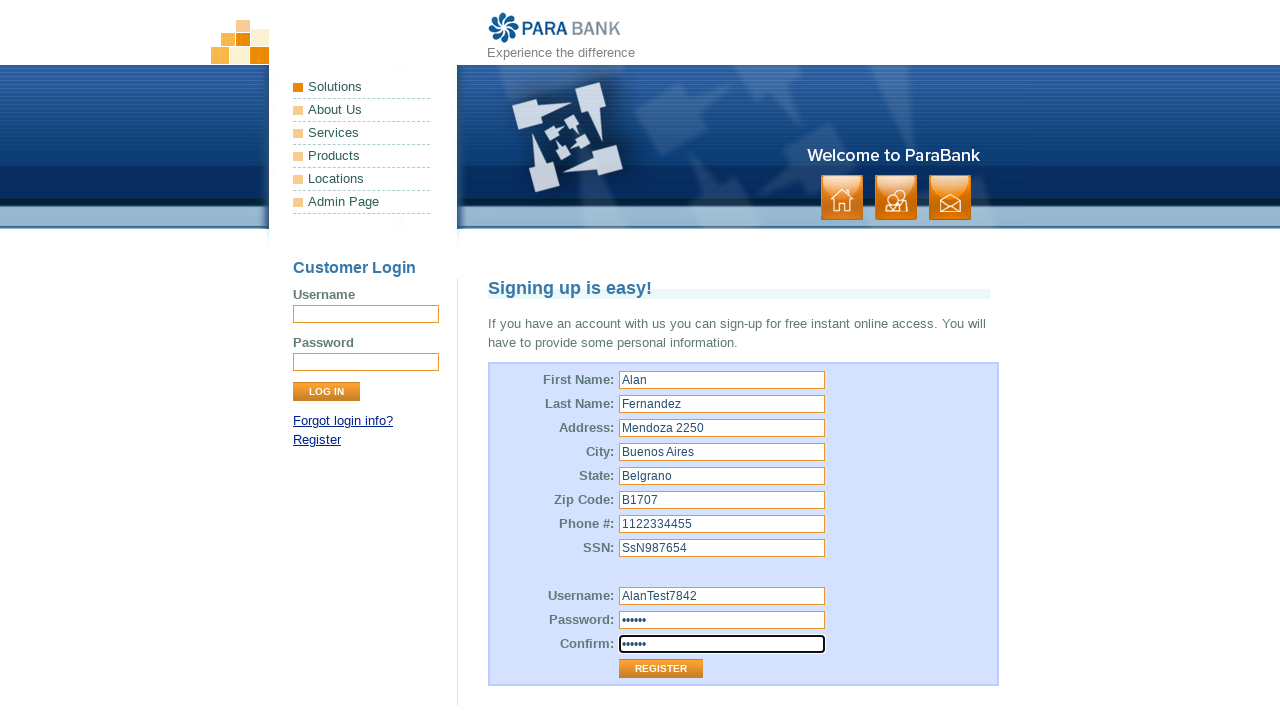

Clicked Register button to submit the registration form at (661, 669) on input[value='Register']
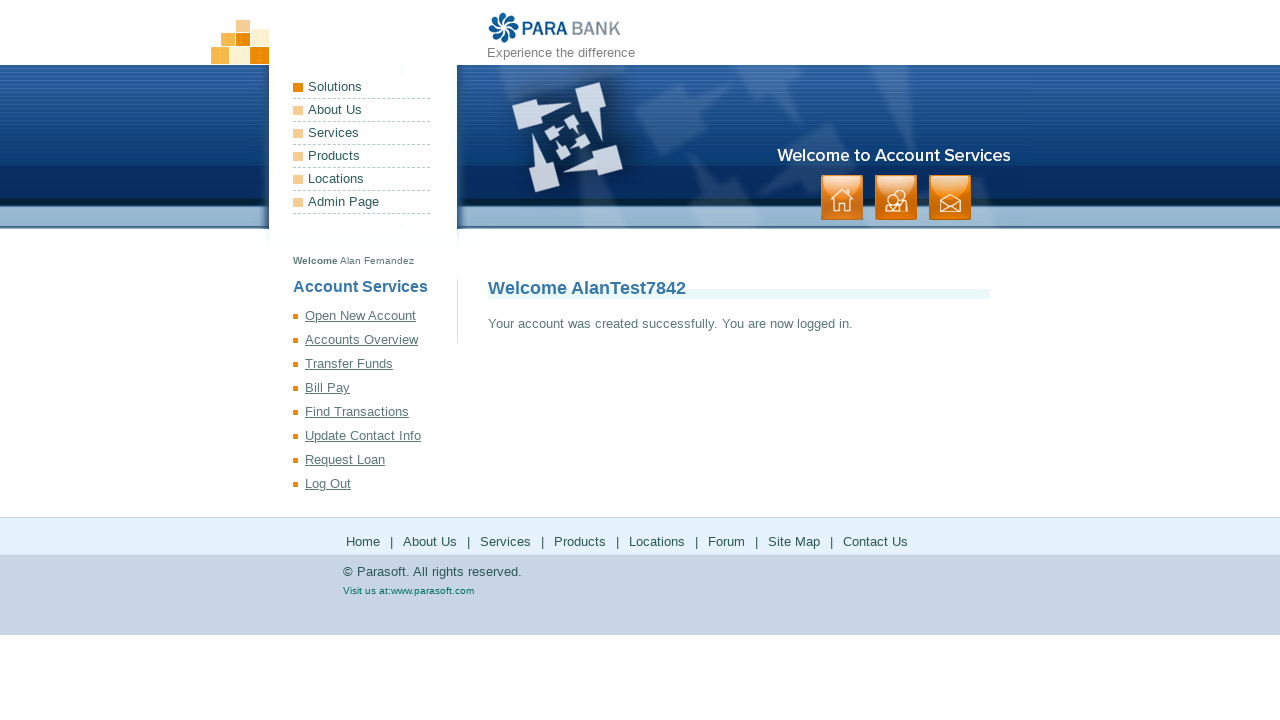

Registration success message appeared on the page
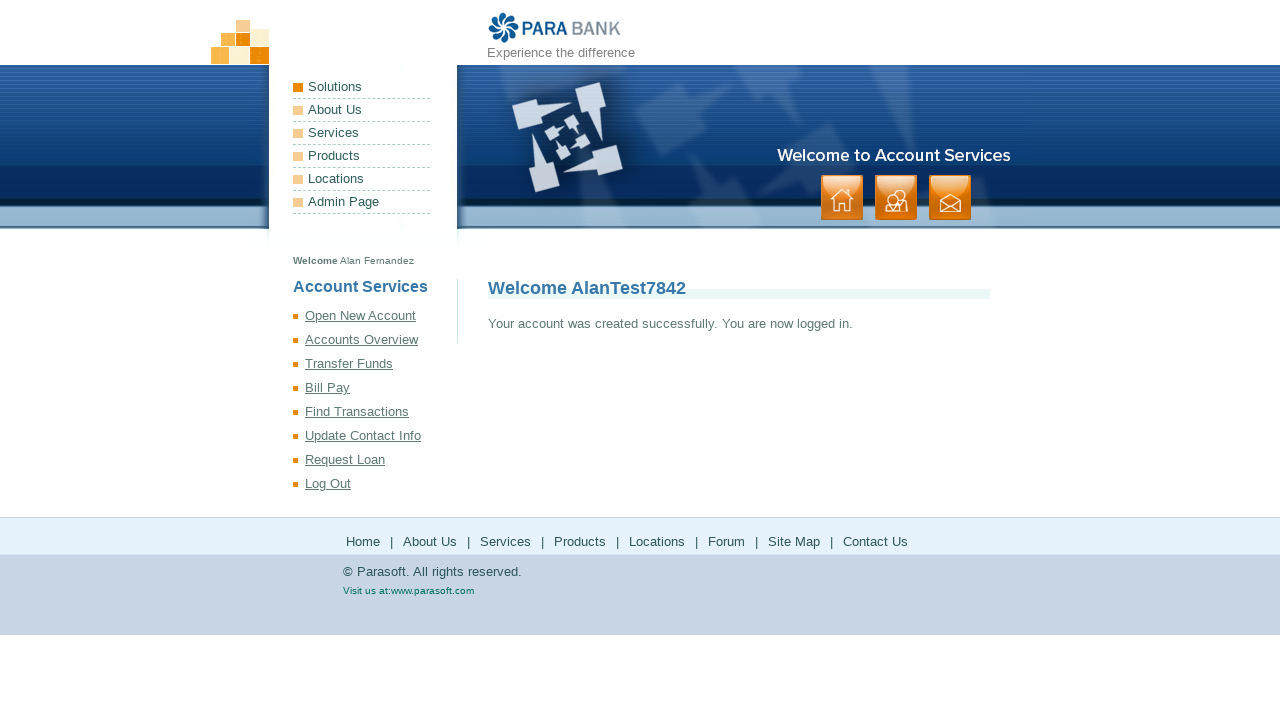

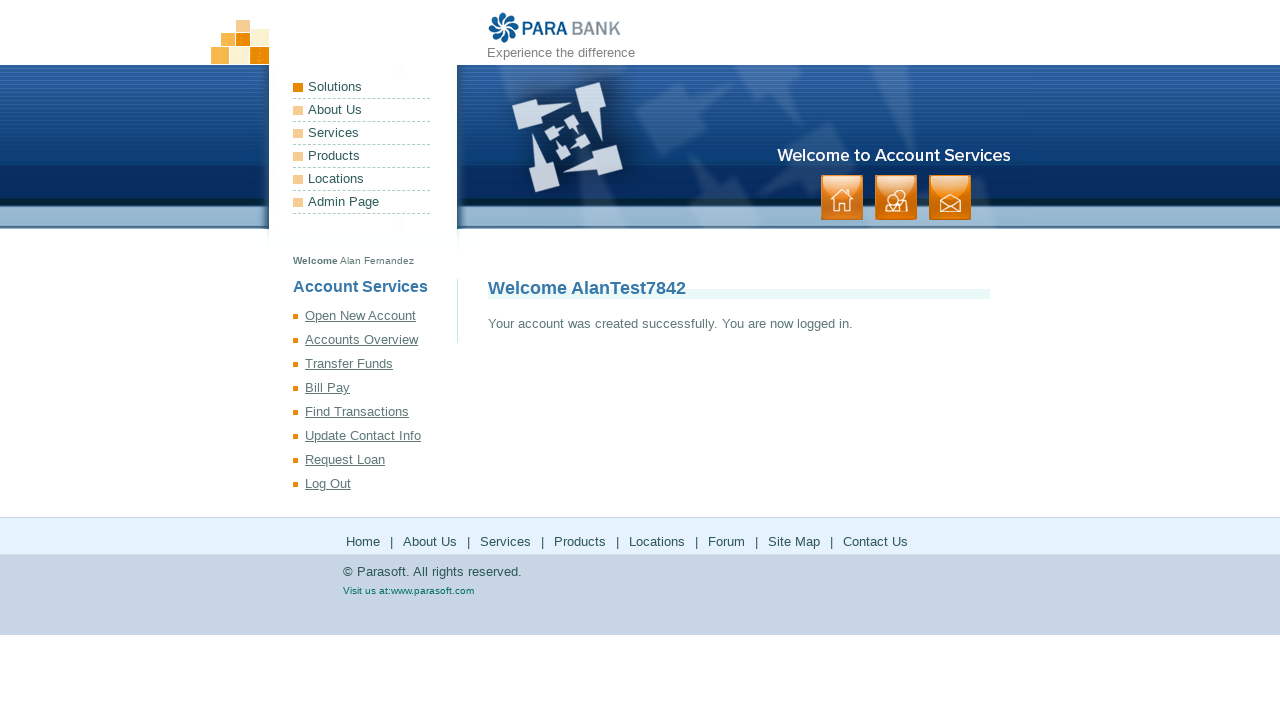